Tests checkbox functionality by checking and unchecking a checkbox, verifying its state, and counting total checkboxes on the page

Starting URL: https://rahulshettyacademy.com/AutomationPractice/

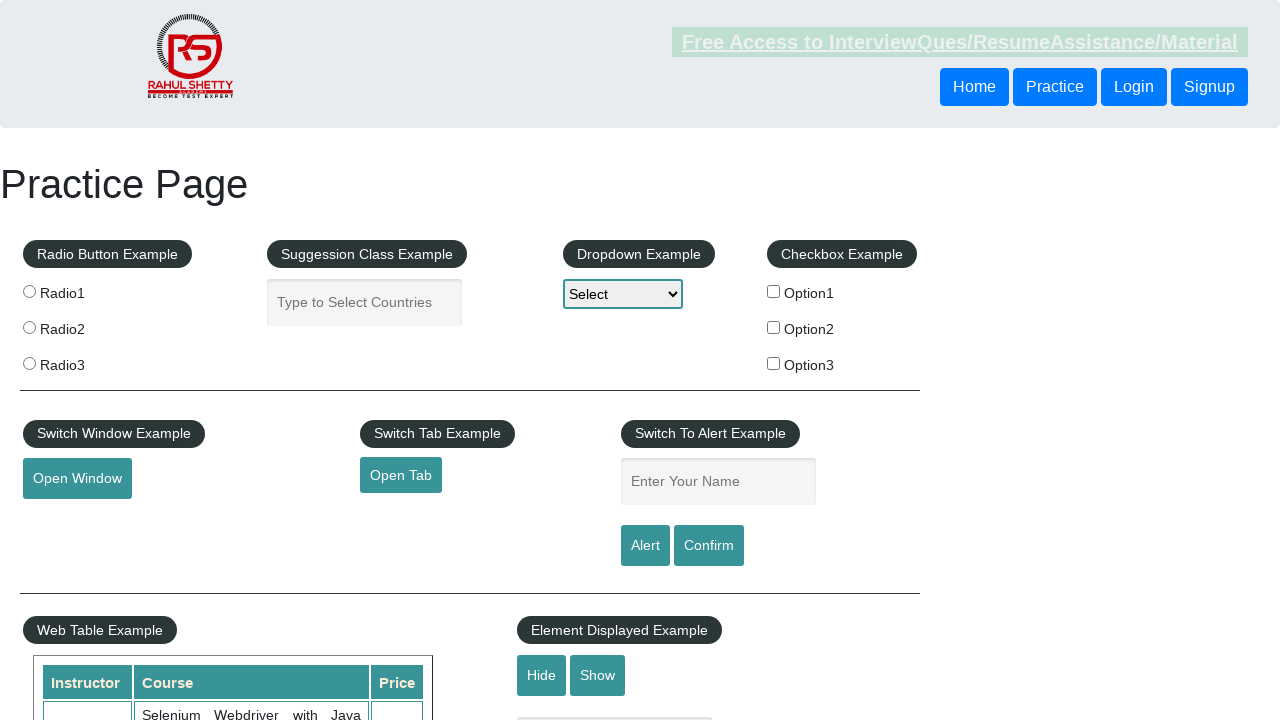

Clicked checkbox option1 to check it at (774, 291) on xpath=//div[@id='checkbox-example']/fieldset/label/input[@name='checkBoxOption1'
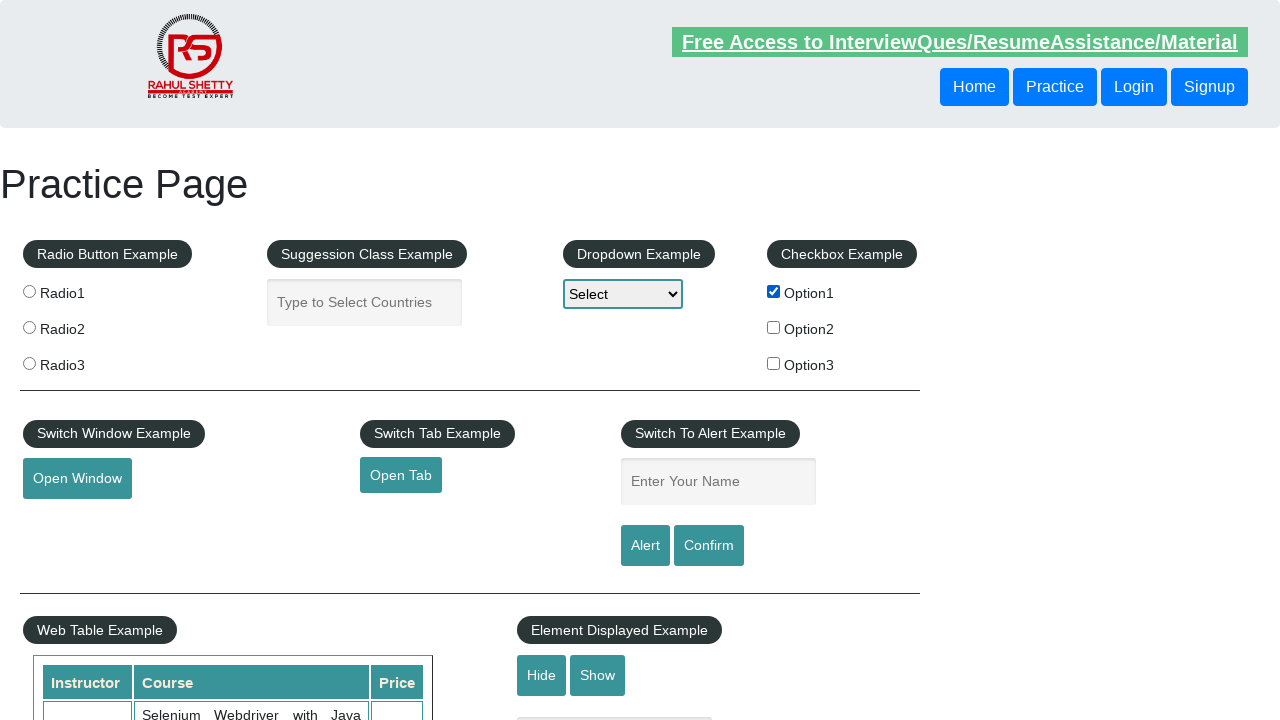

Verified checkbox option1 is checked
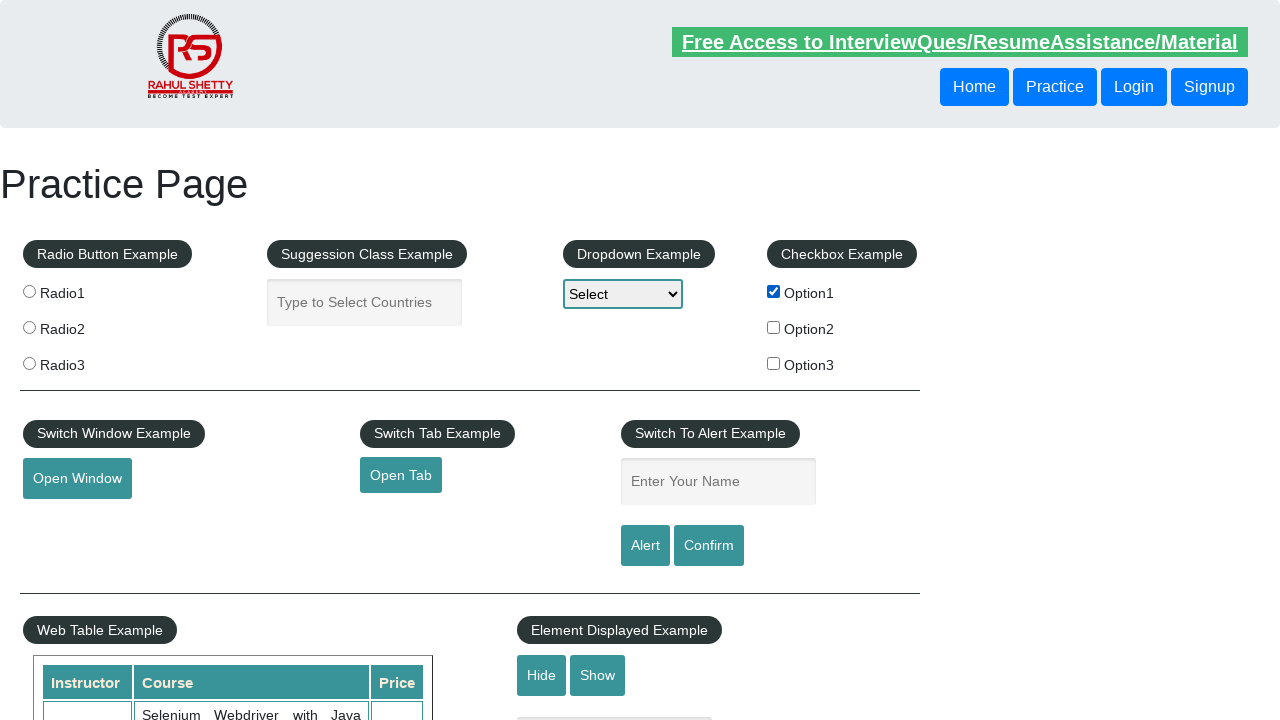

Clicked checkbox option1 to uncheck it at (774, 291) on xpath=//div[@id='checkbox-example']/fieldset/label/input[@name='checkBoxOption1'
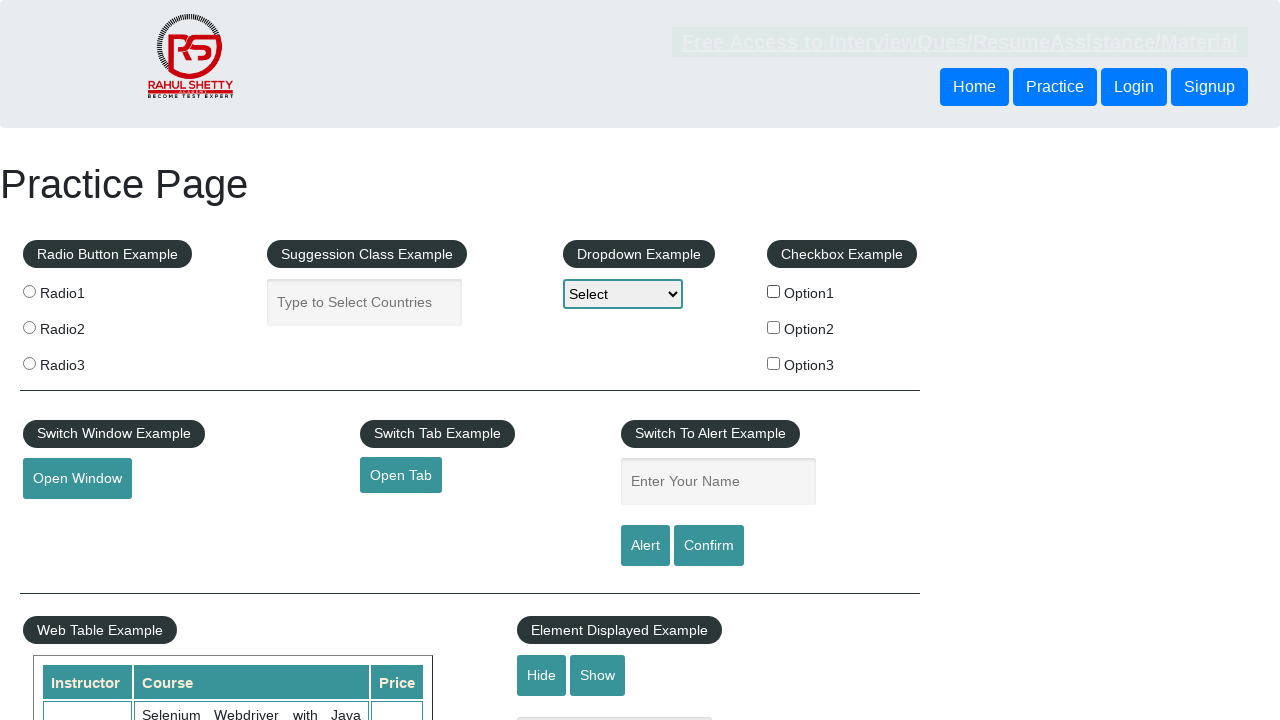

Verified checkbox option1 is unchecked
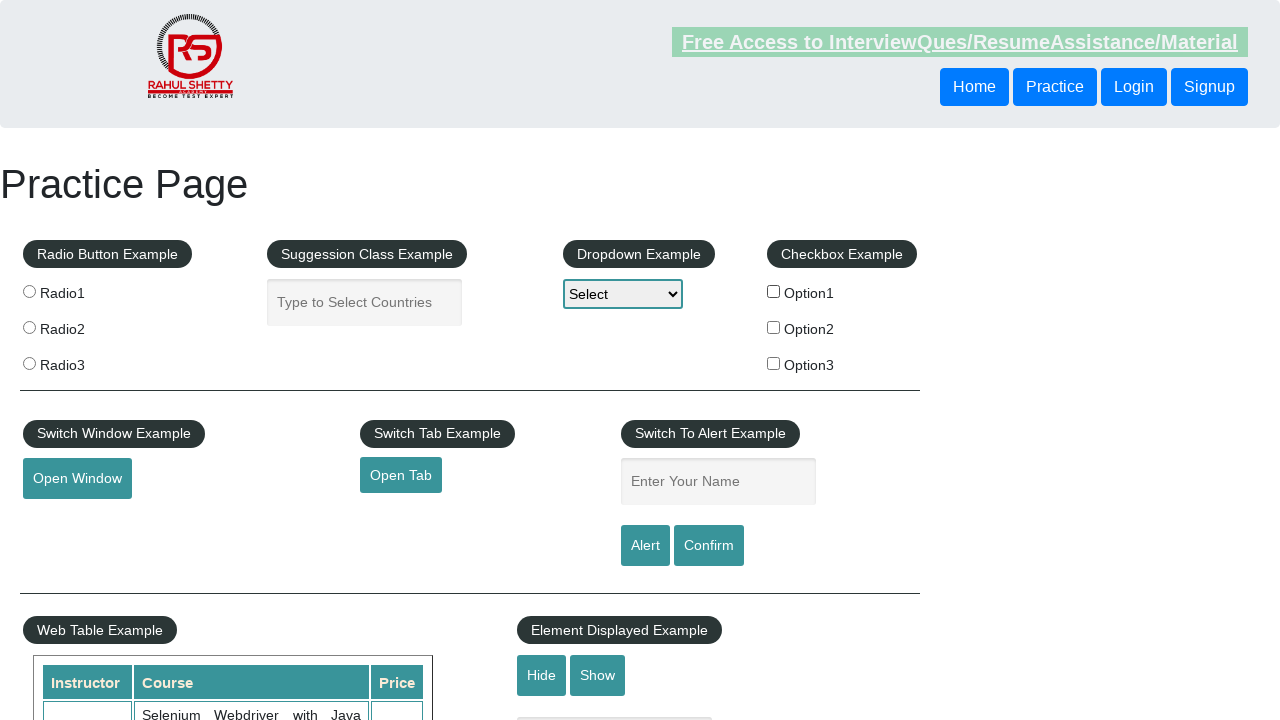

Counted total checkboxes: 3
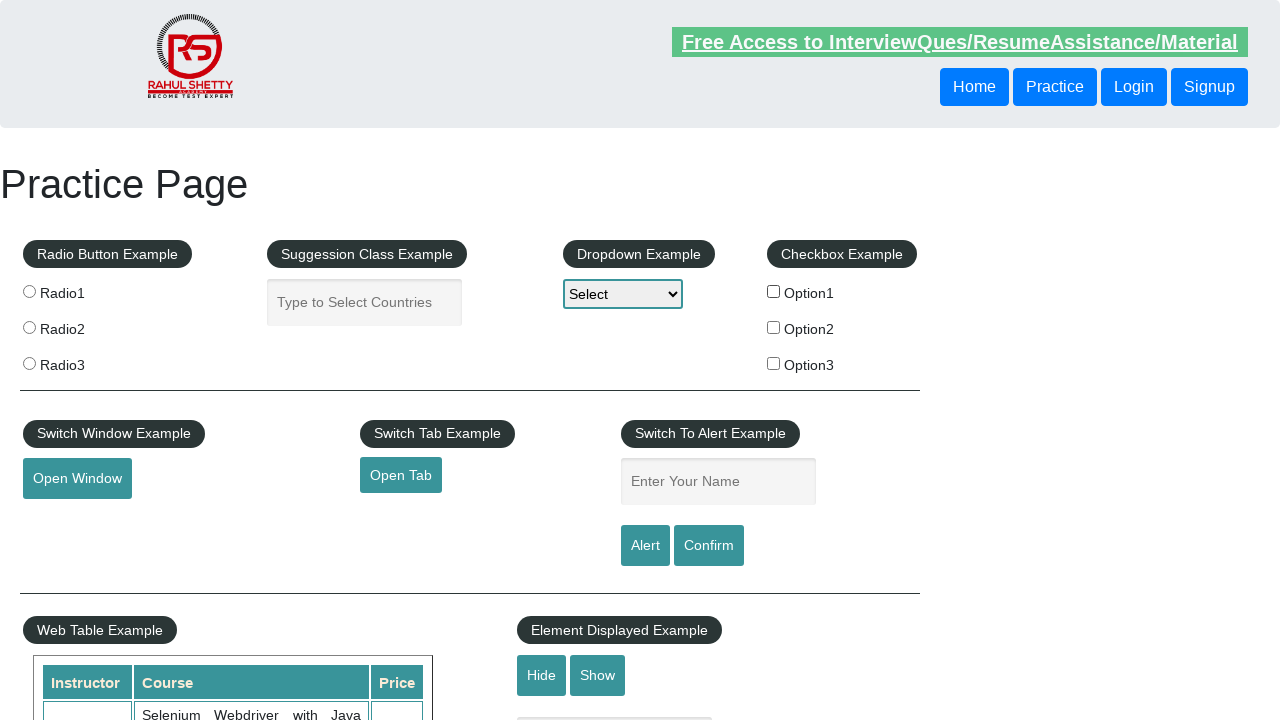

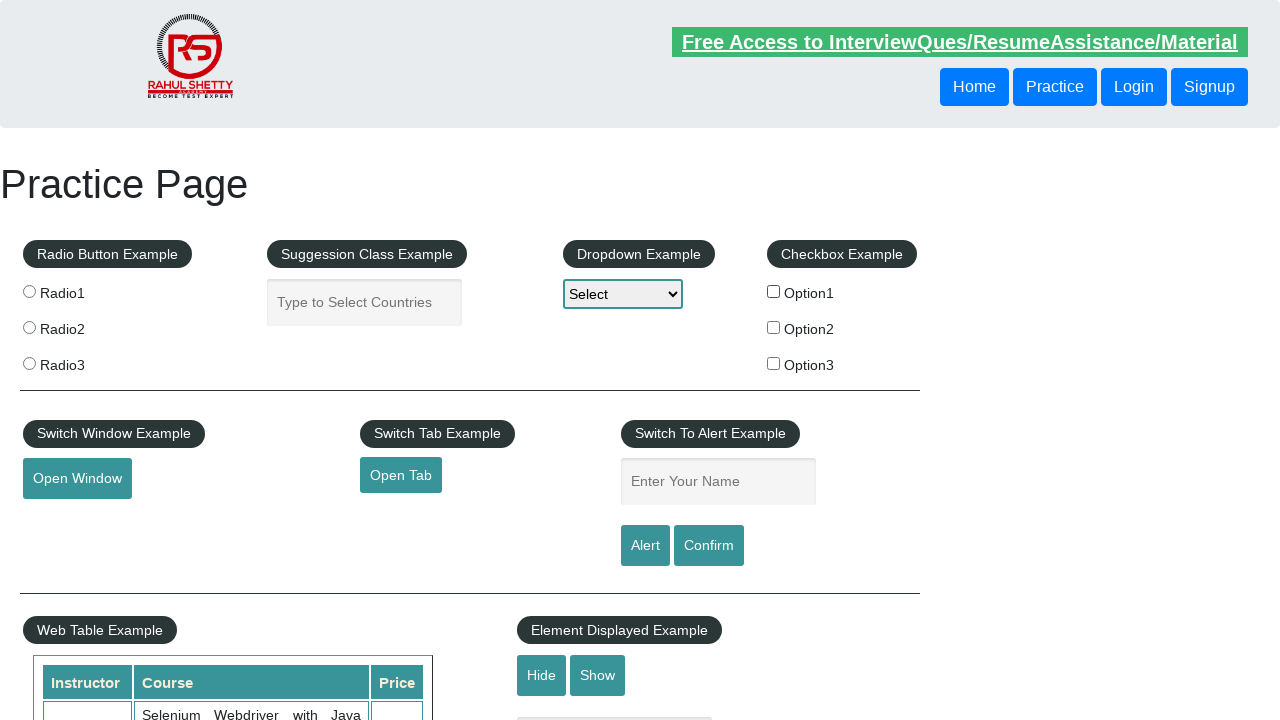